Tests the search functionality on nakov.com by clicking the search icon, entering a search query "QA", and verifying search results are displayed

Starting URL: https://nakov.com

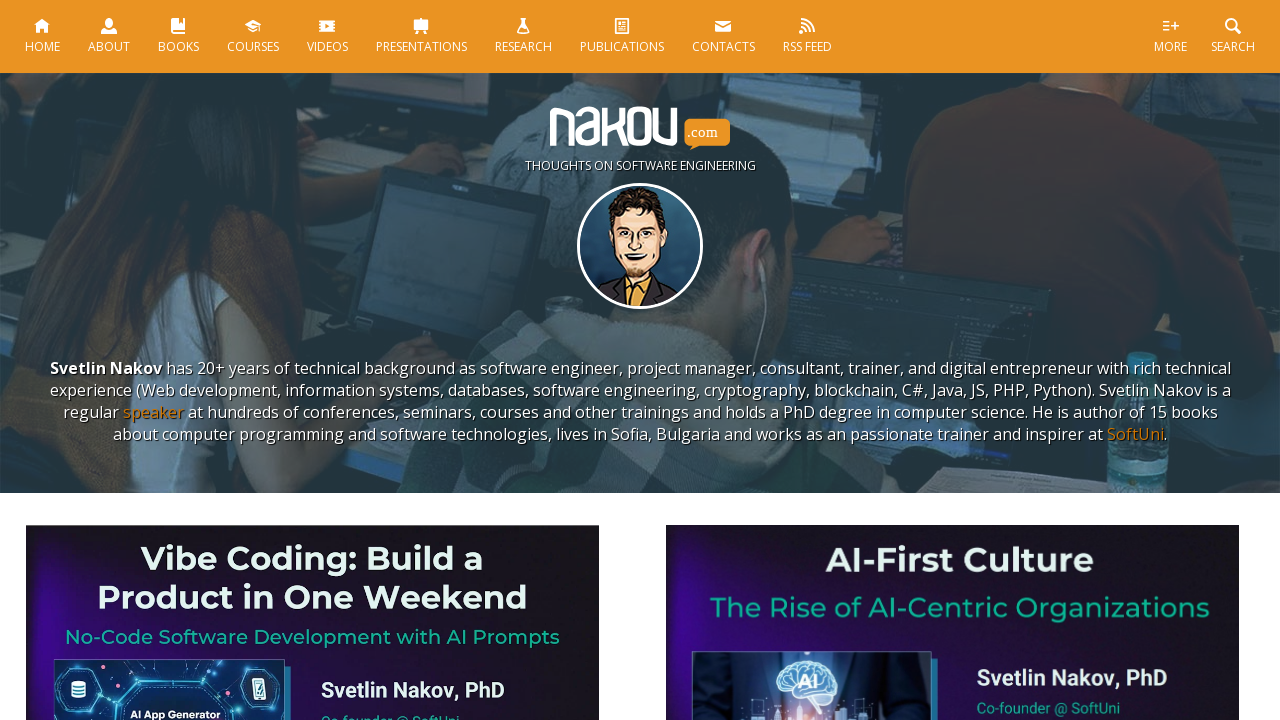

Clicked search icon to open search at (1233, 36) on #sh
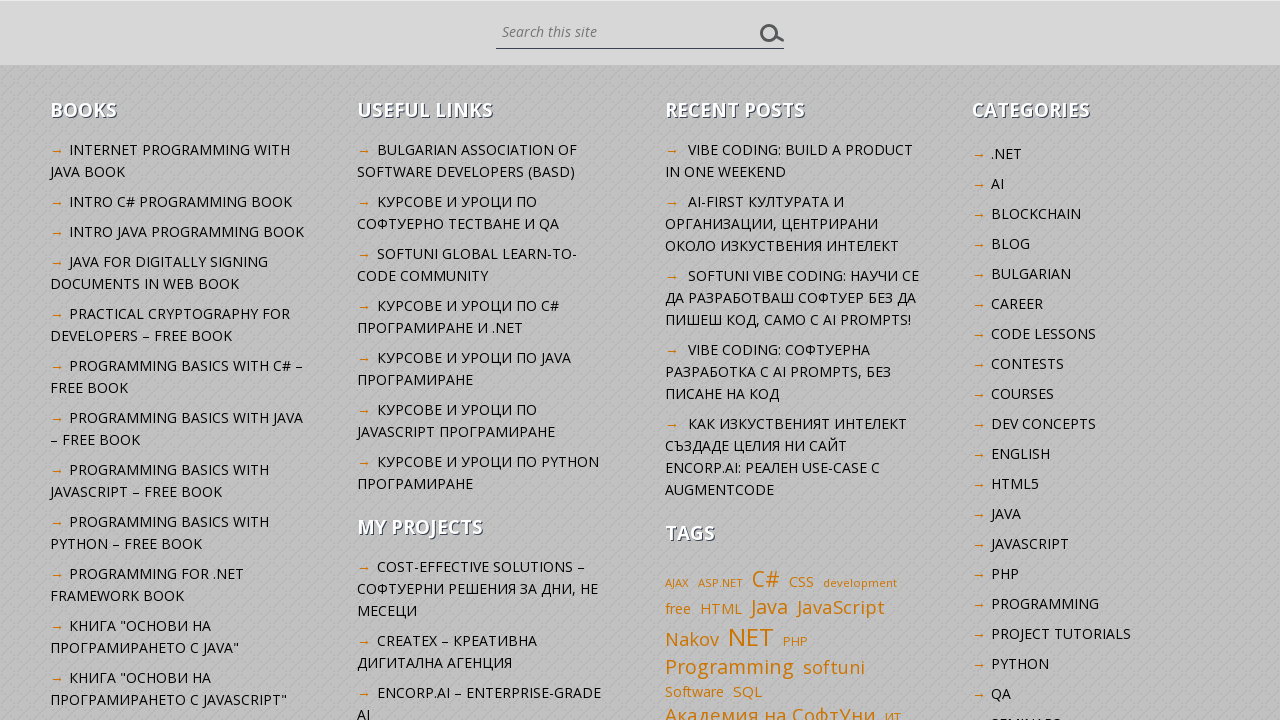

Clicked search input field at (626, 32) on #s
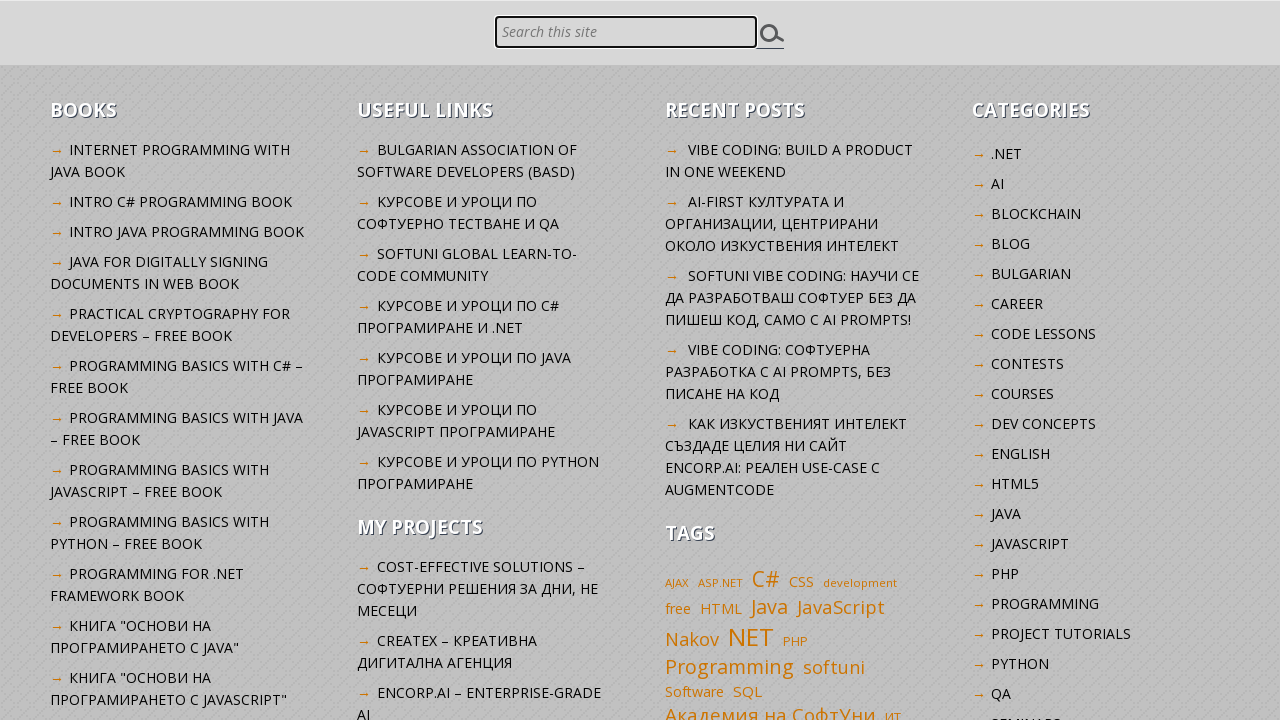

Filled search field with 'QA' on #s
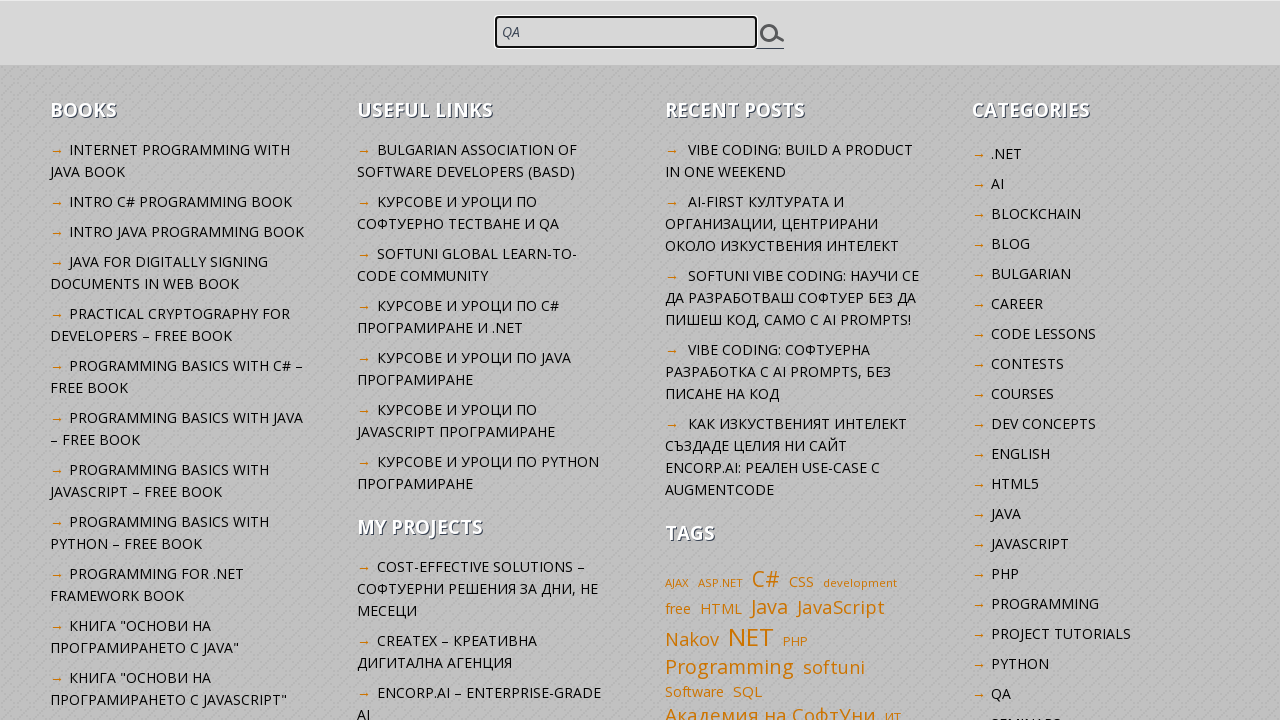

Pressed Enter to submit search query on #s
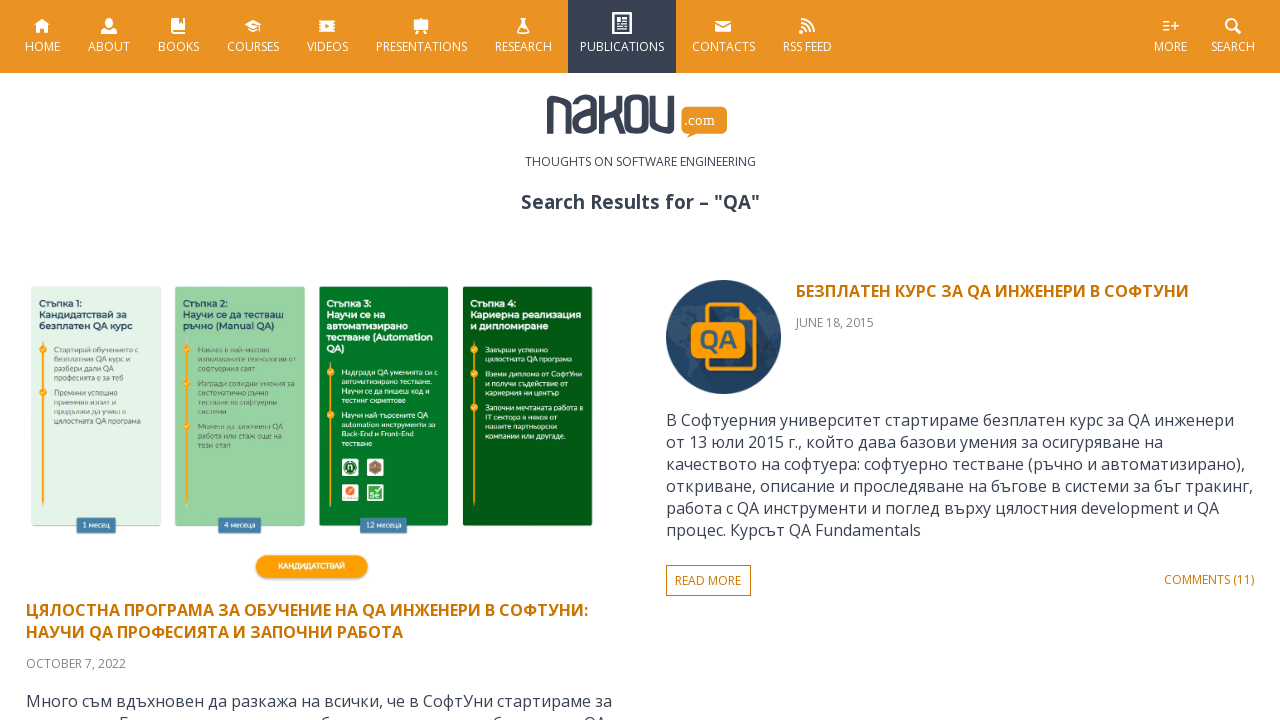

Search results loaded and results heading is visible
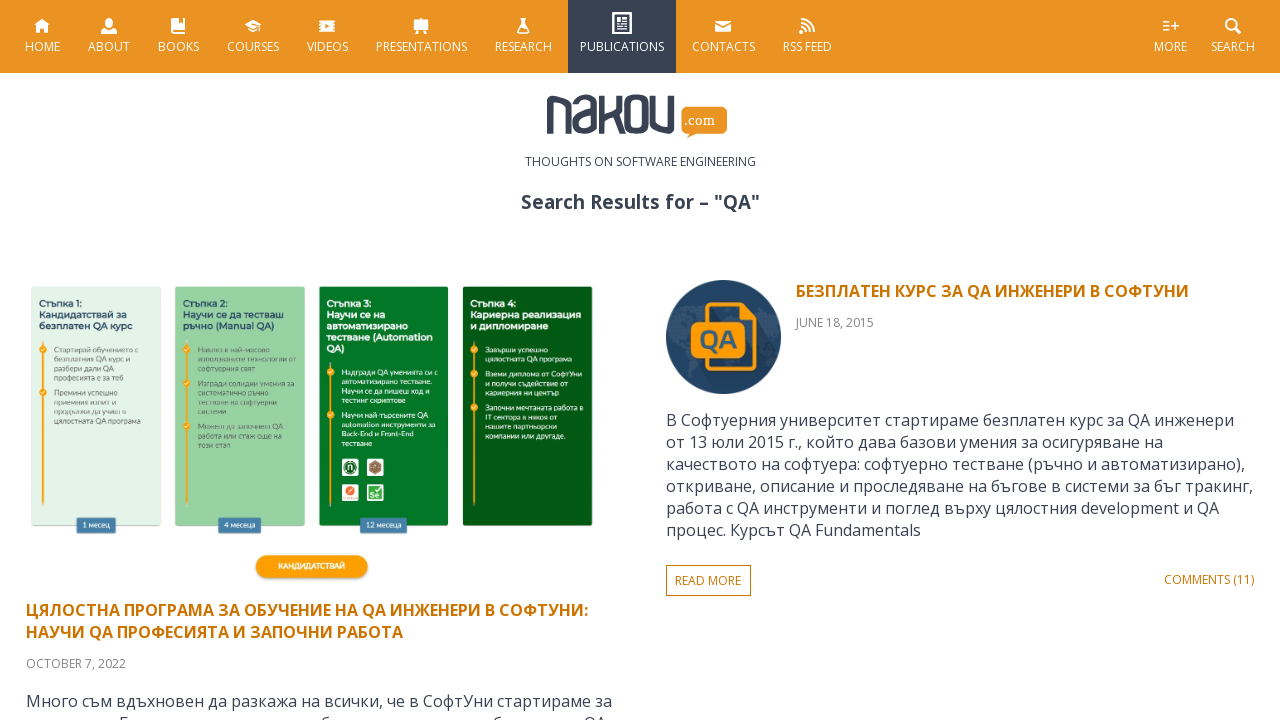

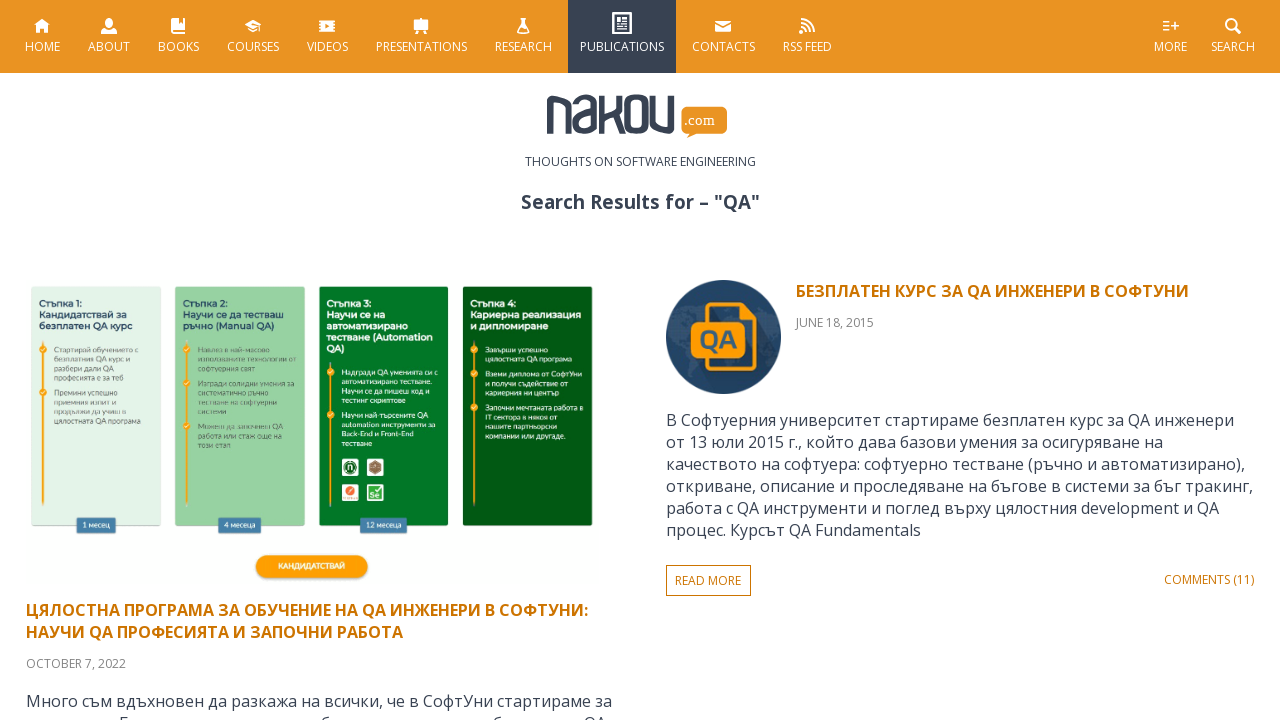